Navigates to Python.org homepage and verifies that event widget elements are present and accessible

Starting URL: https://www.python.org/

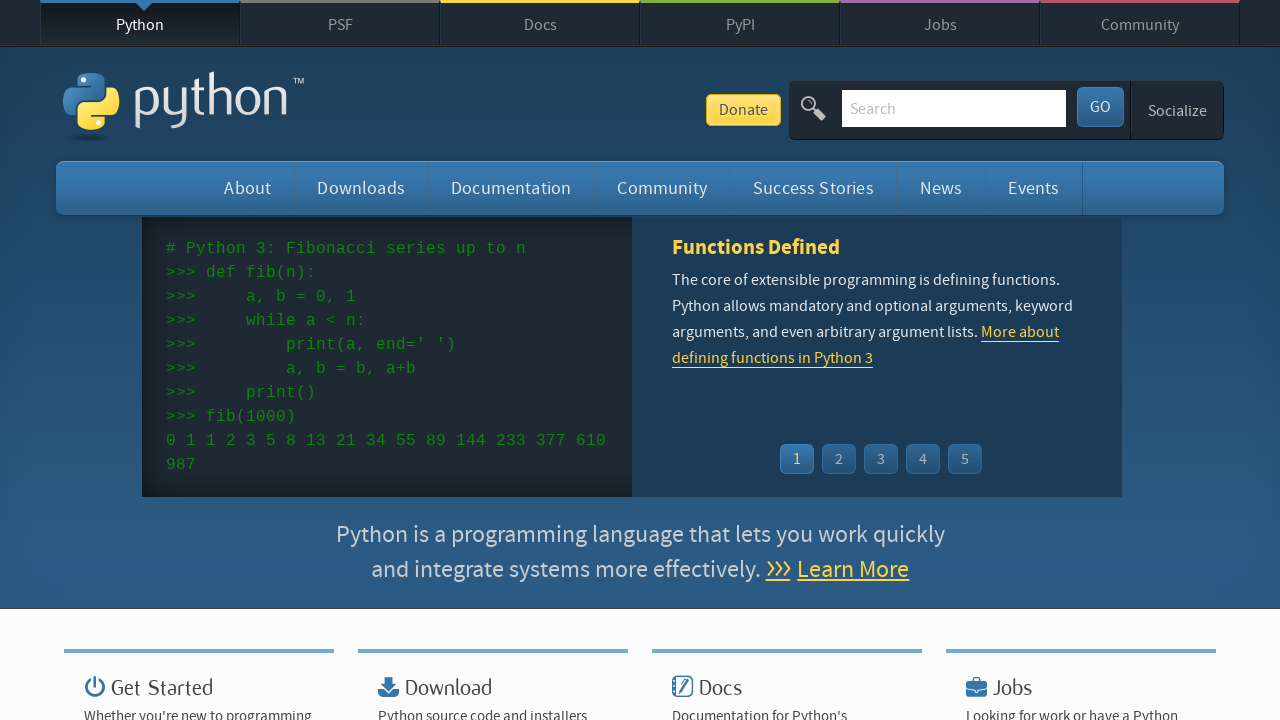

Navigated to Python.org homepage
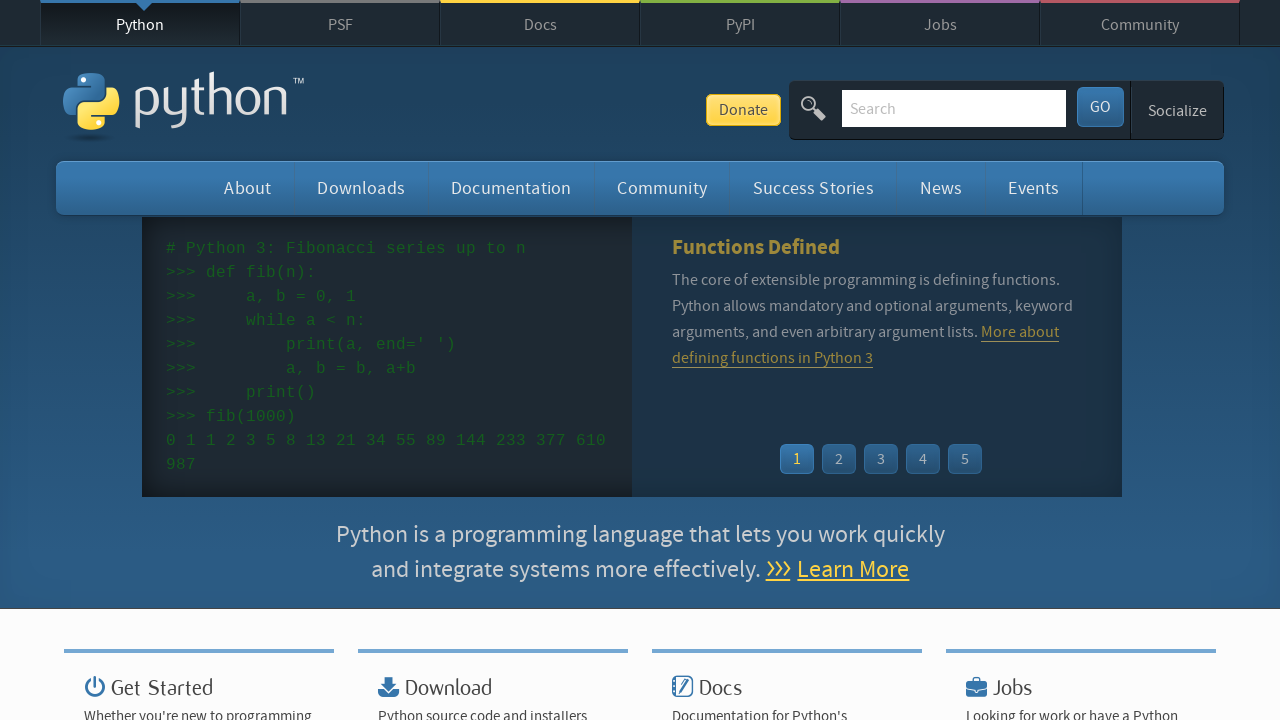

Event widget loaded
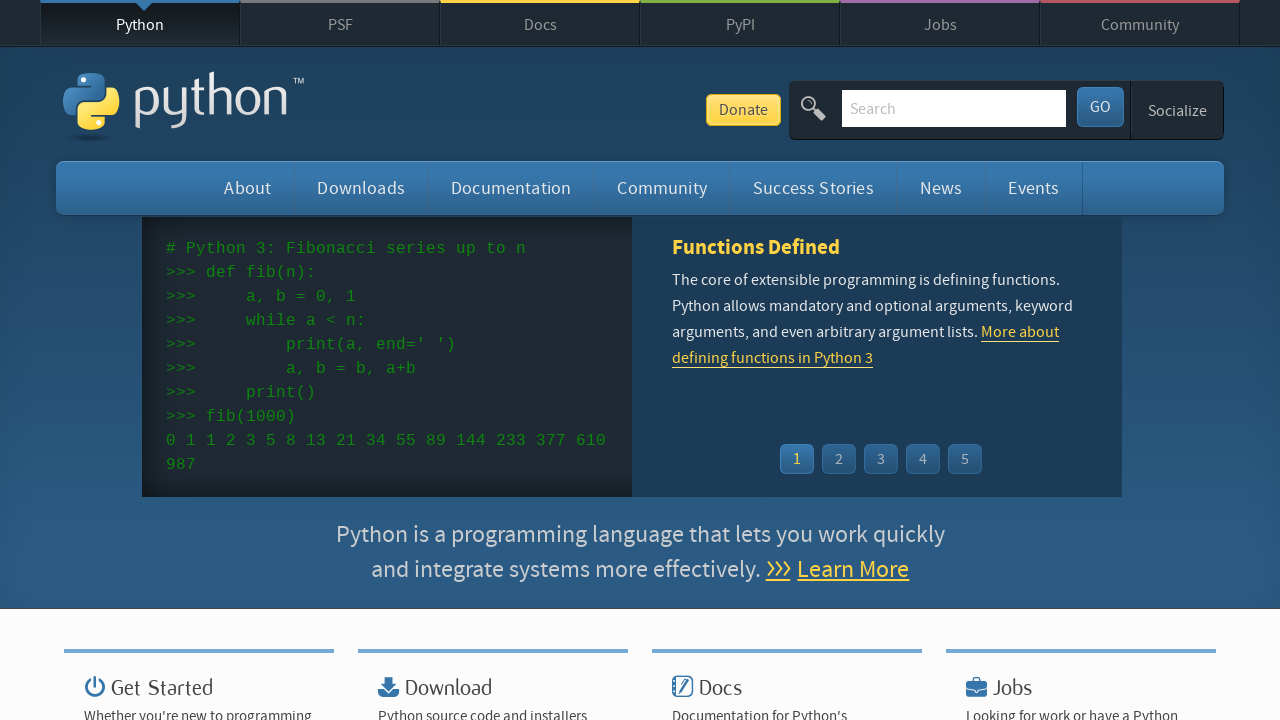

Event time elements are present
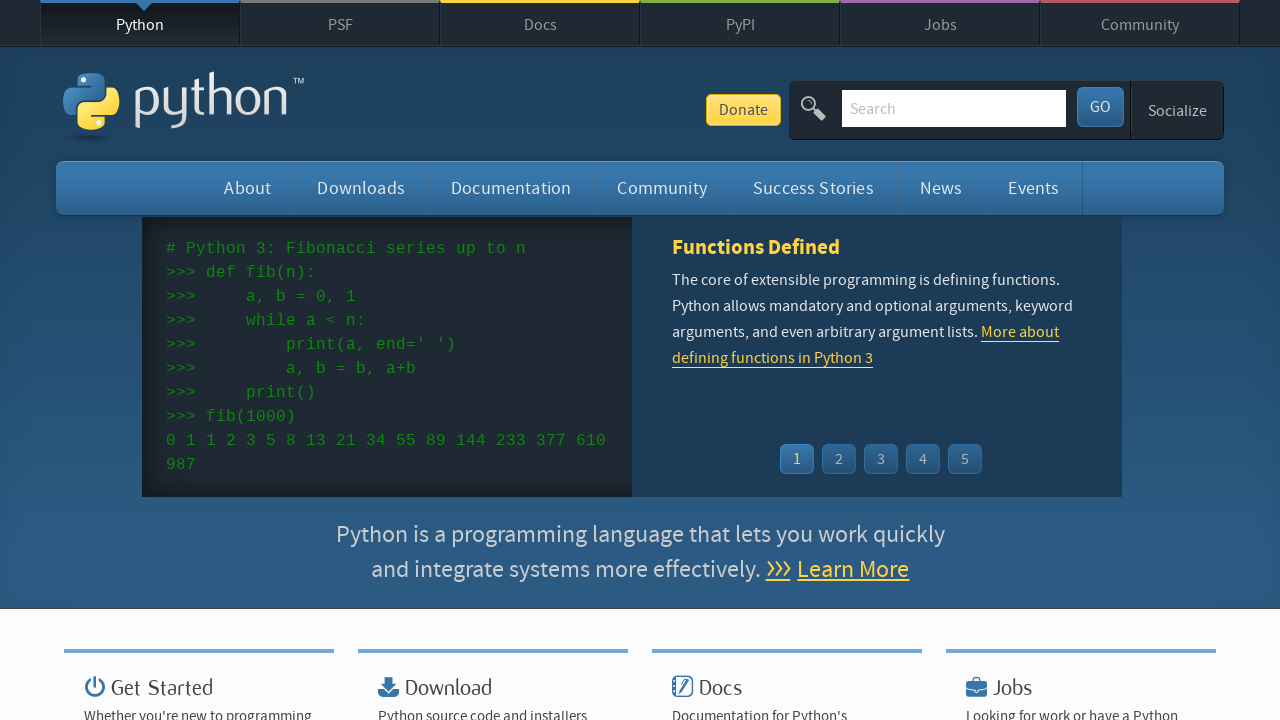

Event name links are present
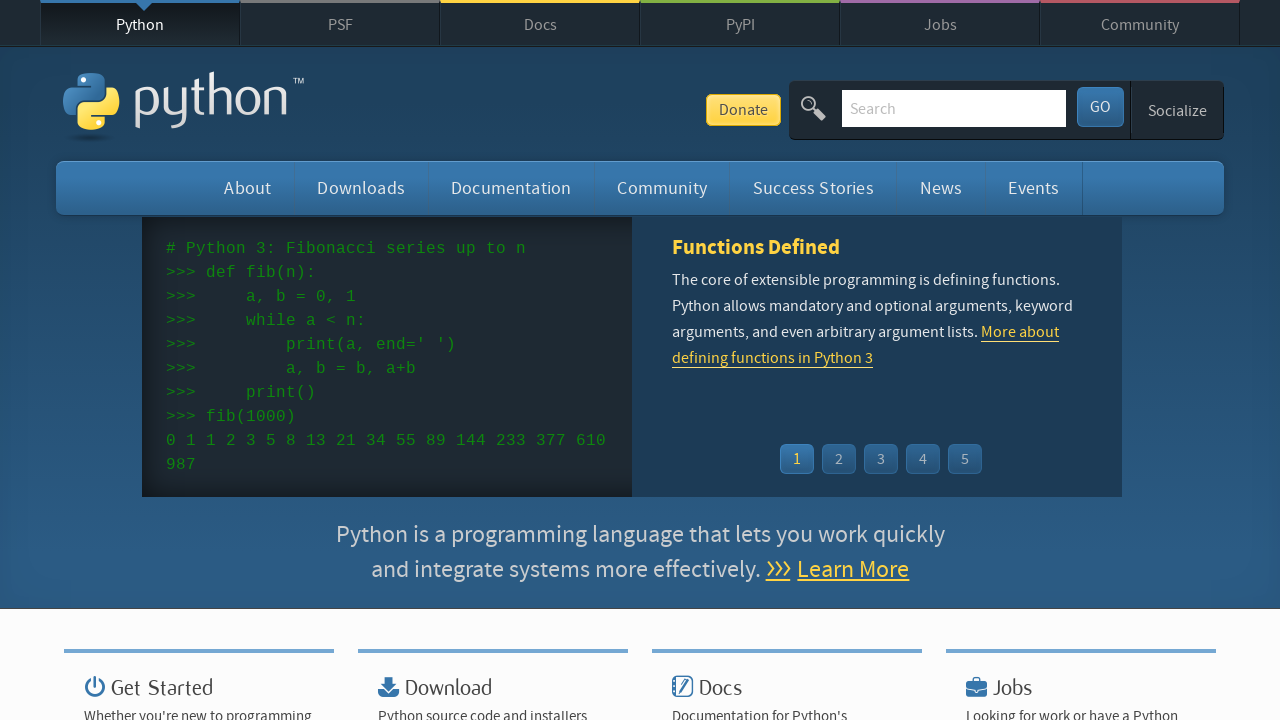

Retrieved all event time elements
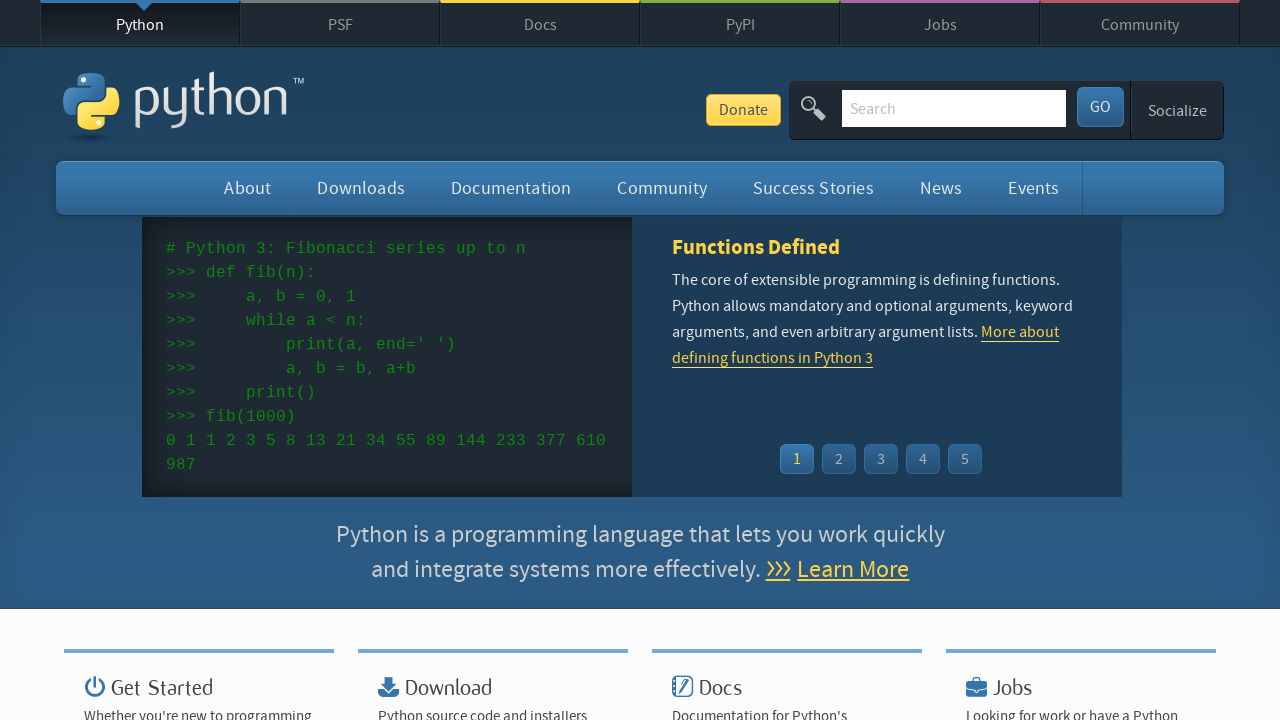

Retrieved all event name link elements
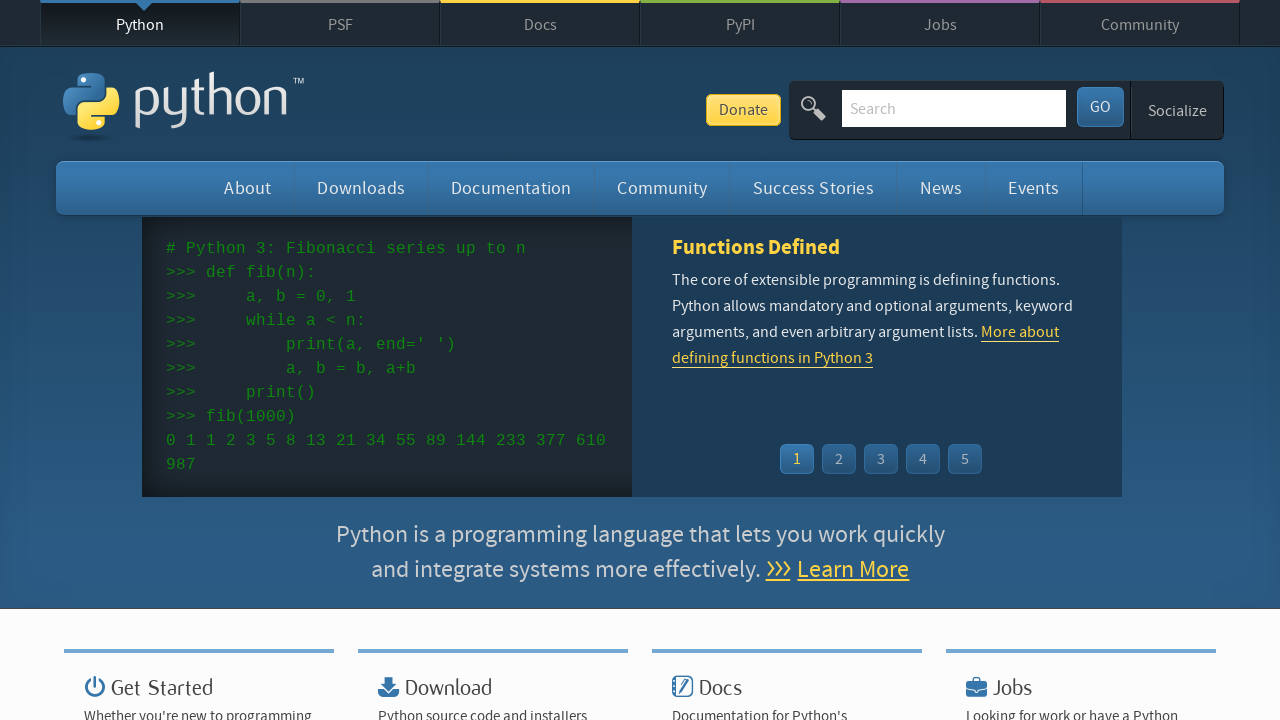

Verified event times are present (count: 5)
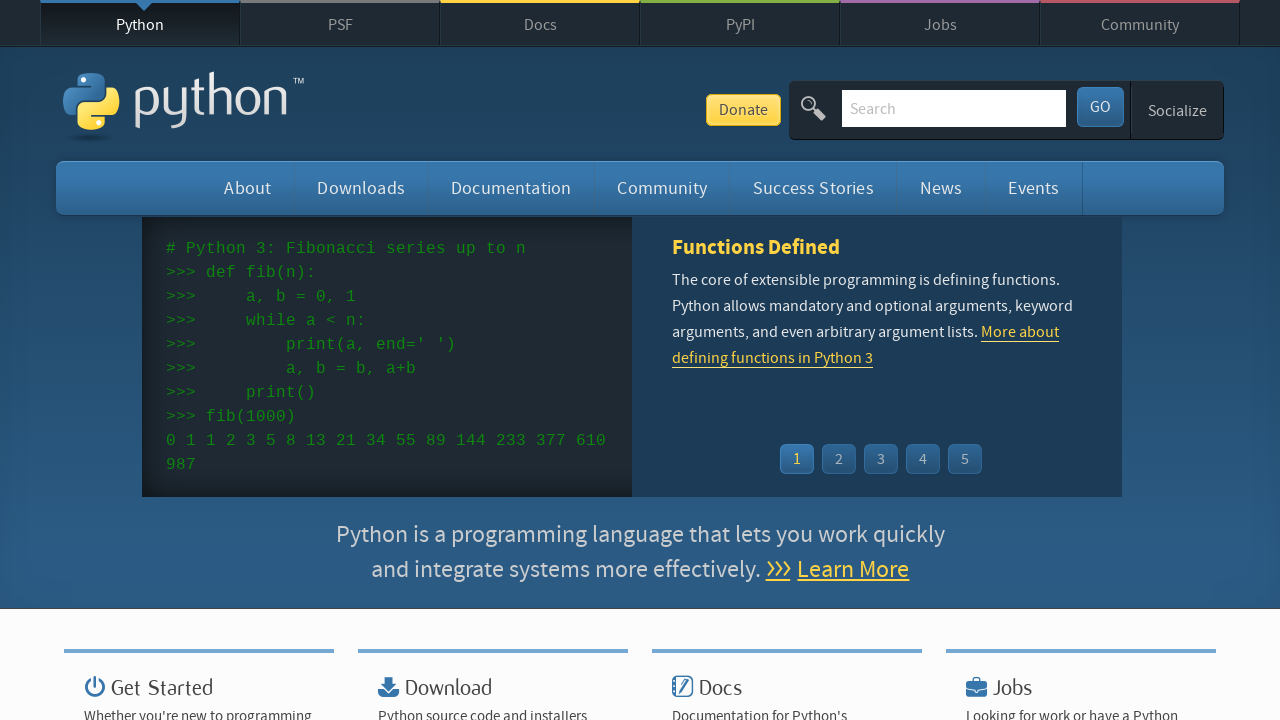

Verified event names are present (count: 5)
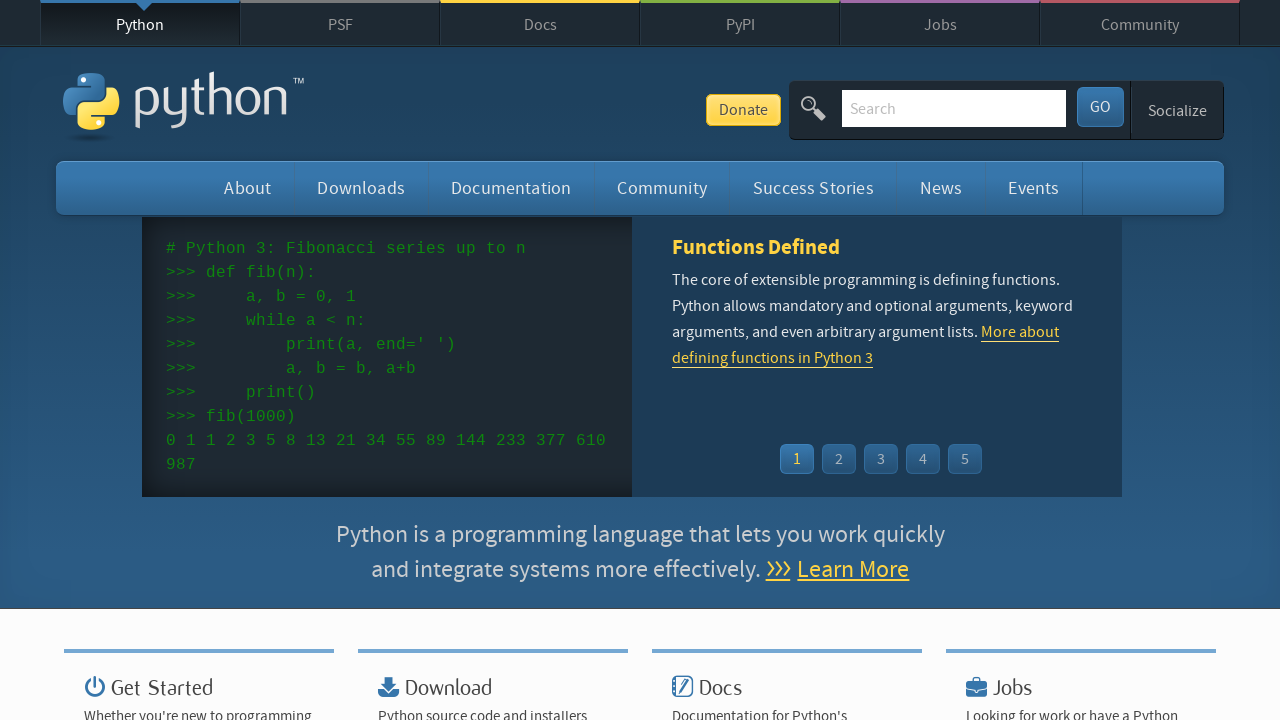

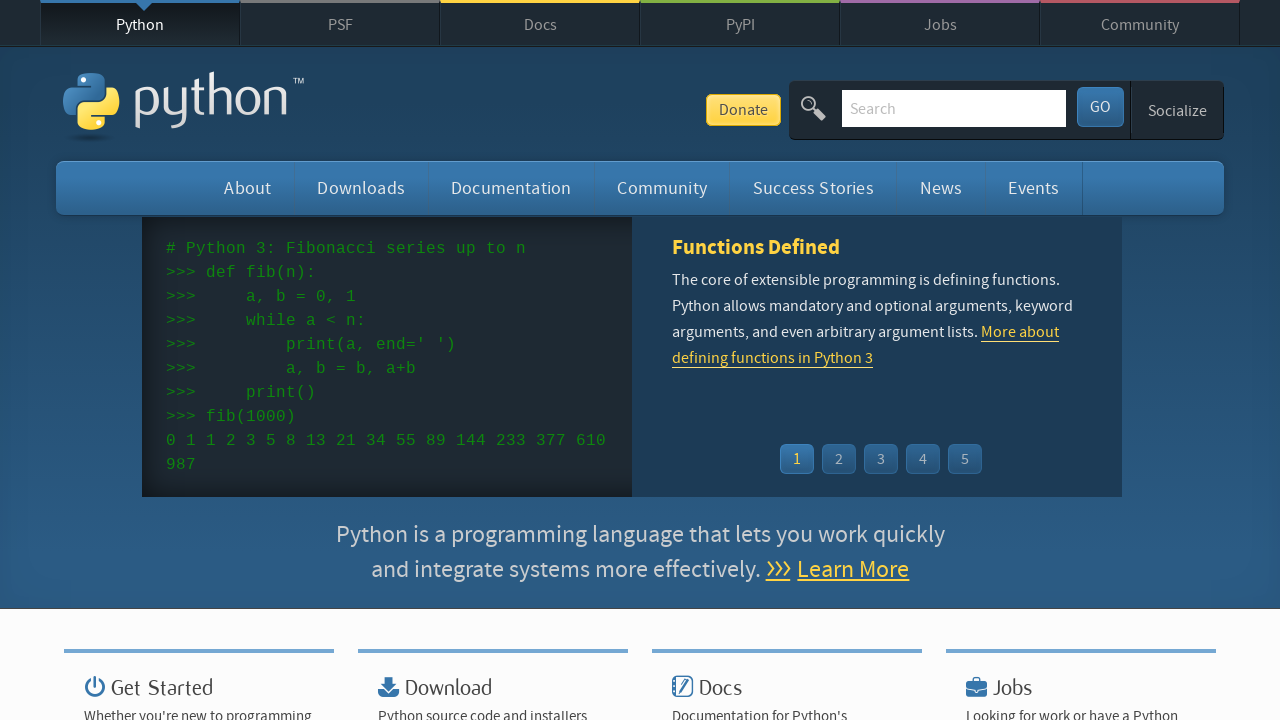